Tests radio button selection state by clicking the label associated with the "Impressive" radio button

Starting URL: https://demoqa.com/radio-button

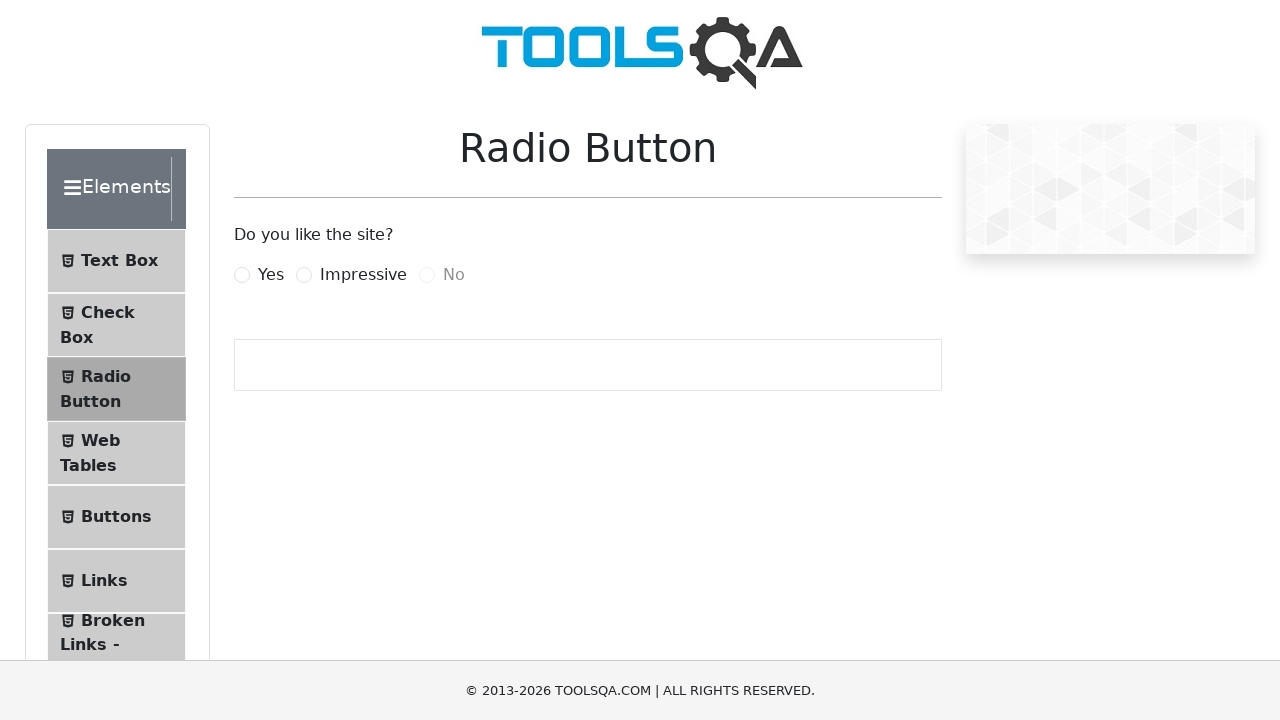

Clicked the label for the 'Impressive' radio button at (363, 275) on label[for='impressiveRadio']
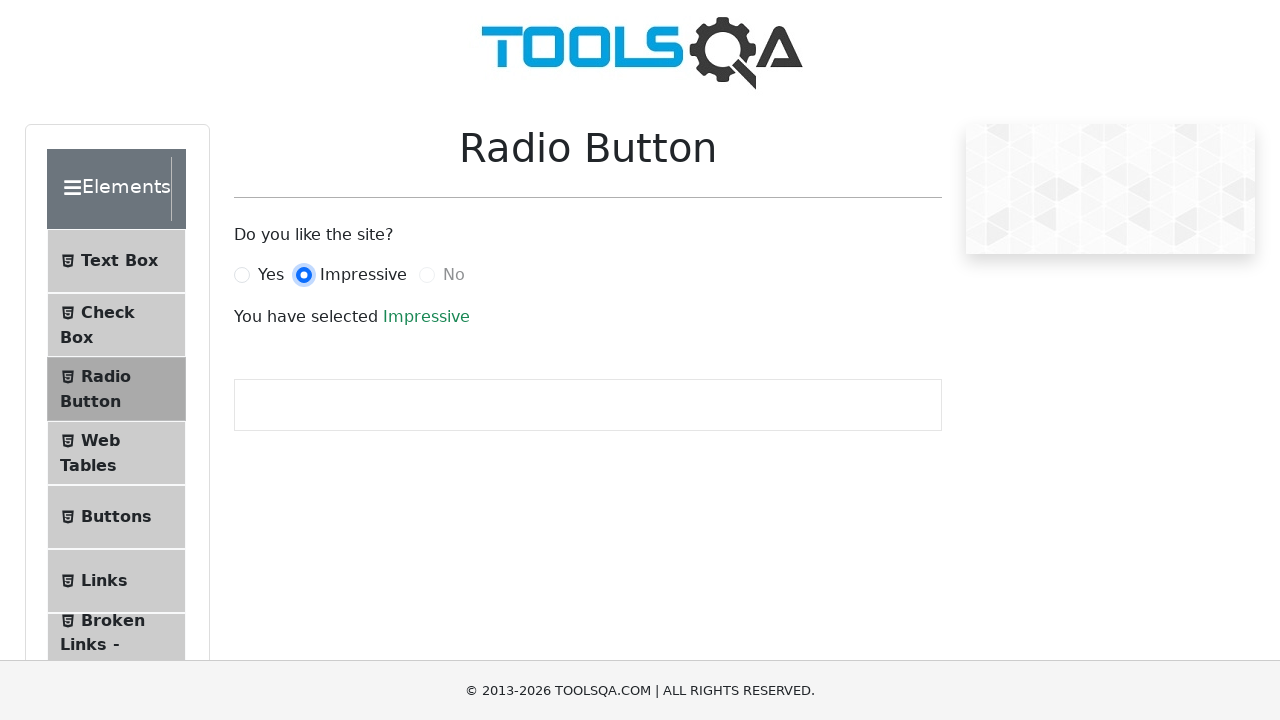

Verified the 'Impressive' radio button is selected
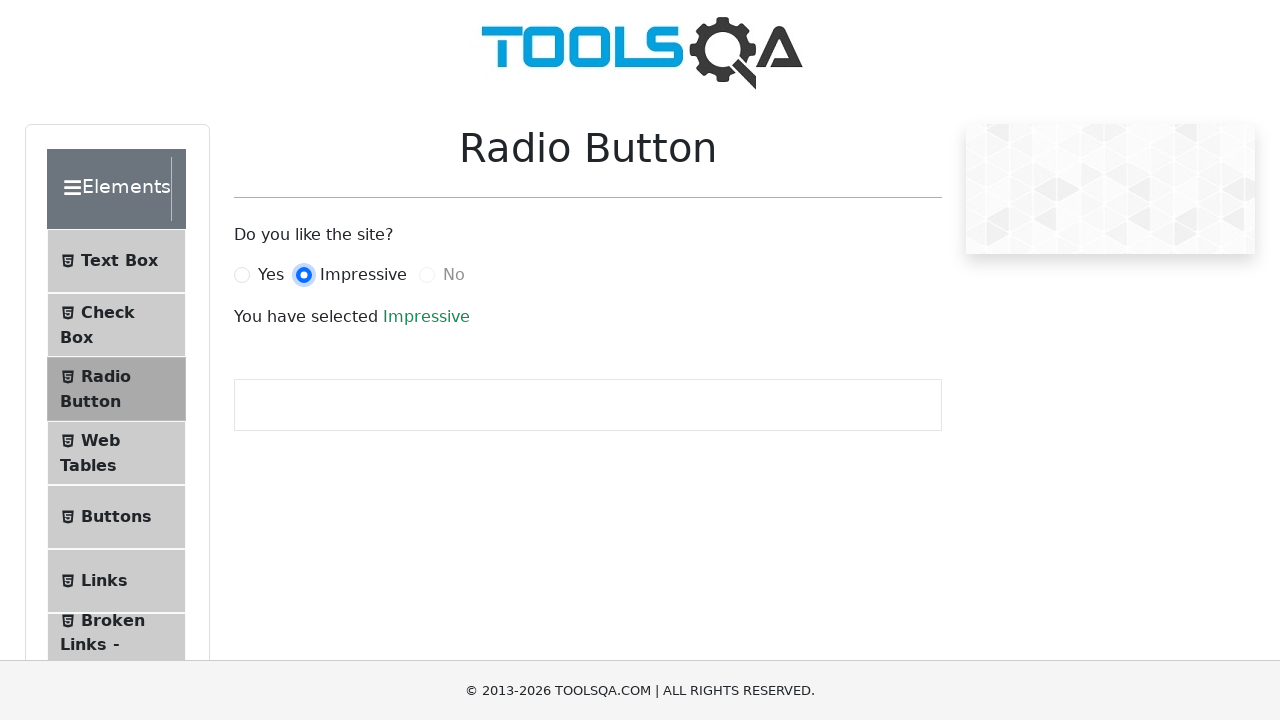

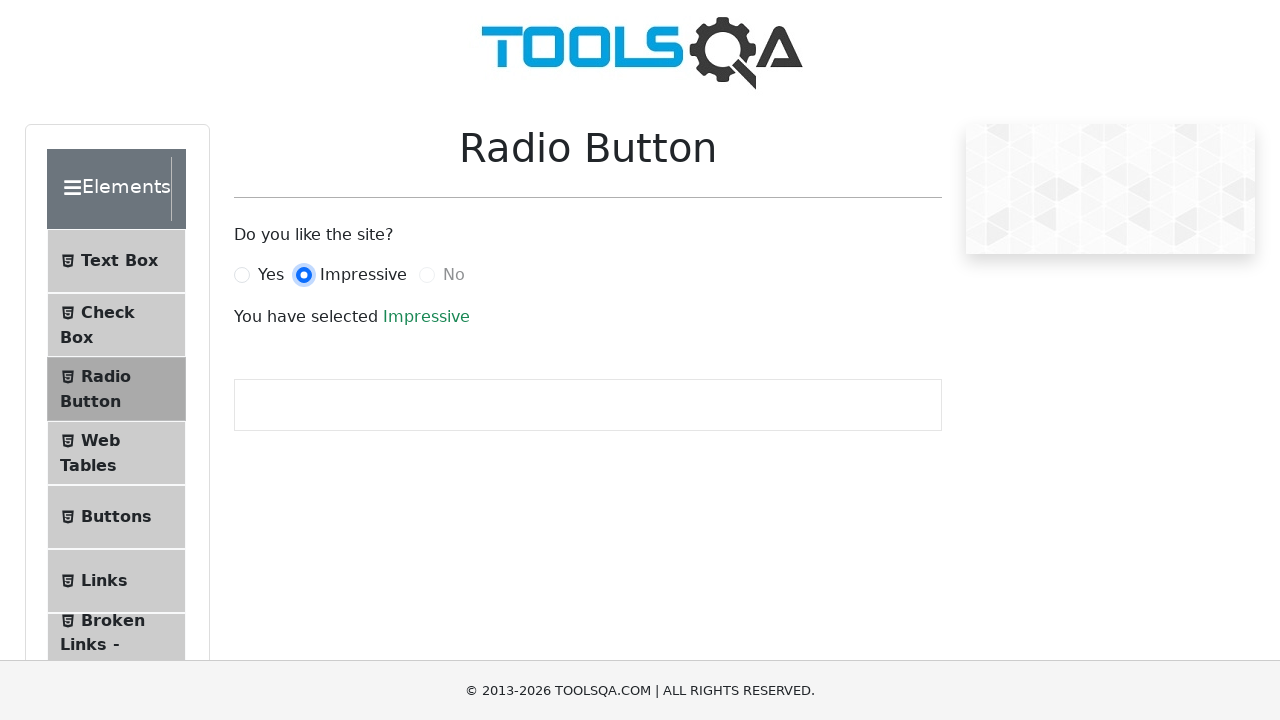